Tests double-clicking on a dropdown menu element

Starting URL: https://bonigarcia.dev/selenium-webdriver-java/dropdown-menu.html

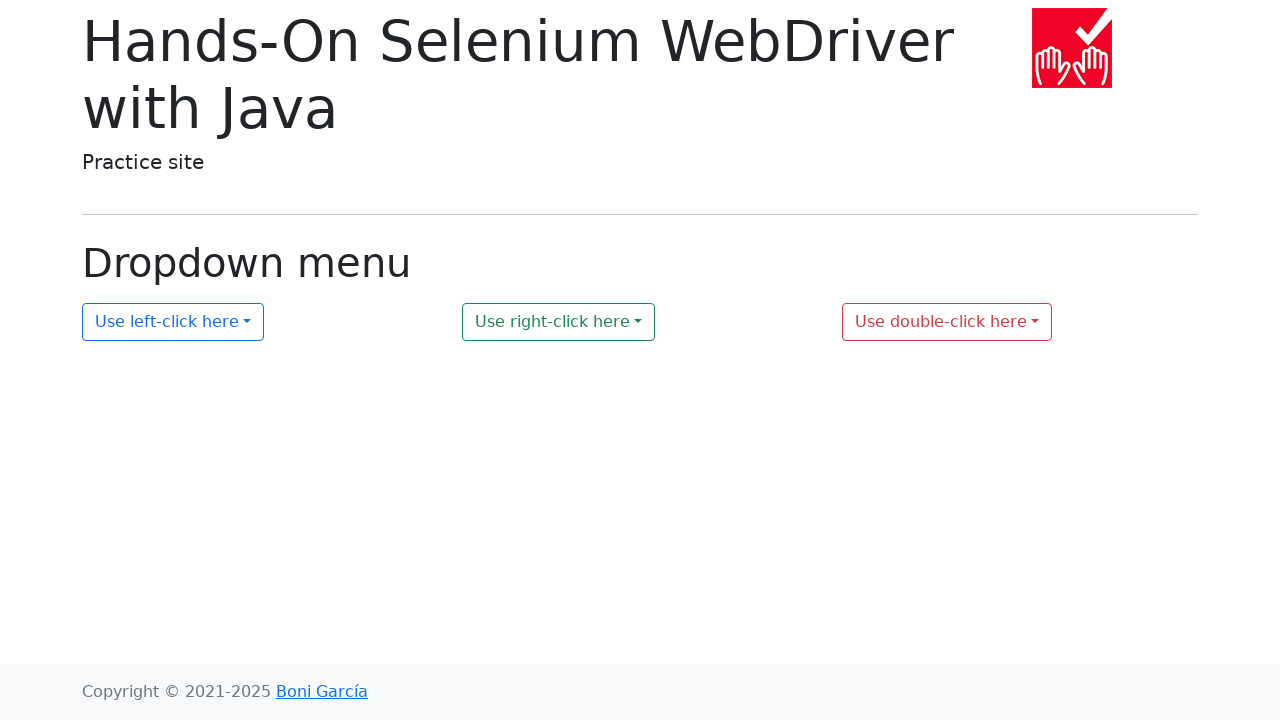

Navigated to dropdown menu test page
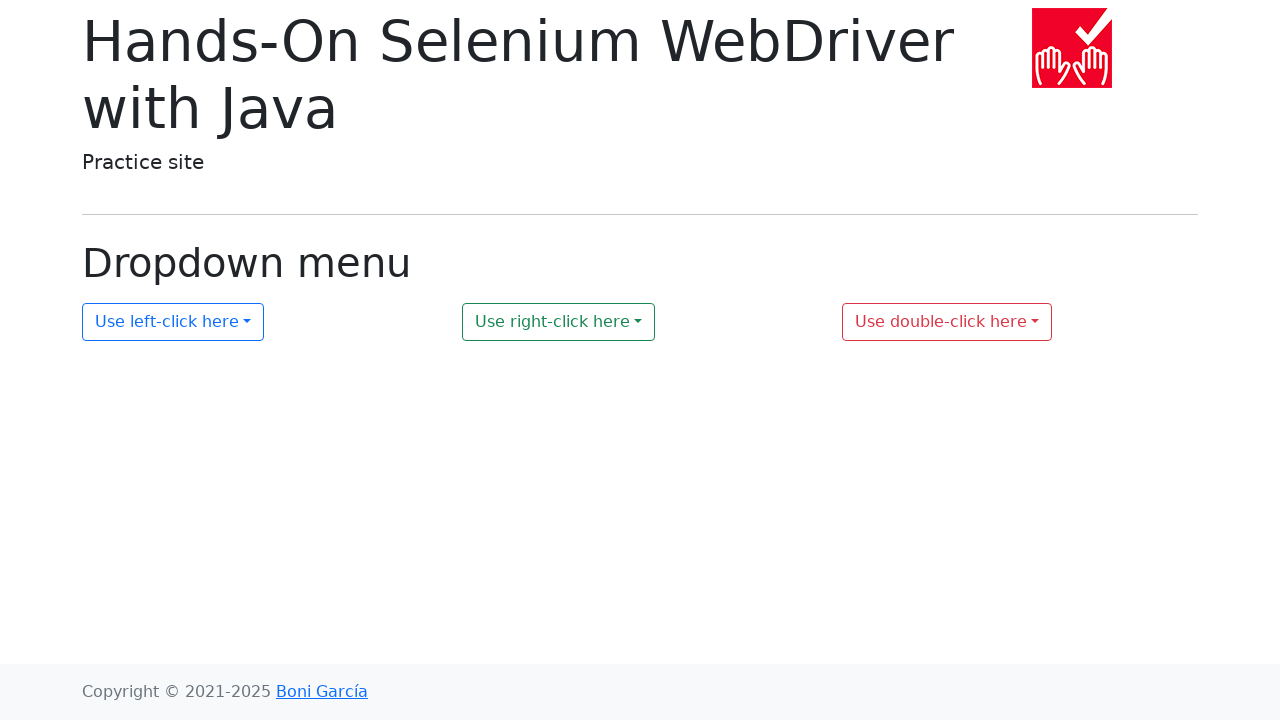

Double-clicked on dropdown menu element at (559, 322) on #my-dropdown-2
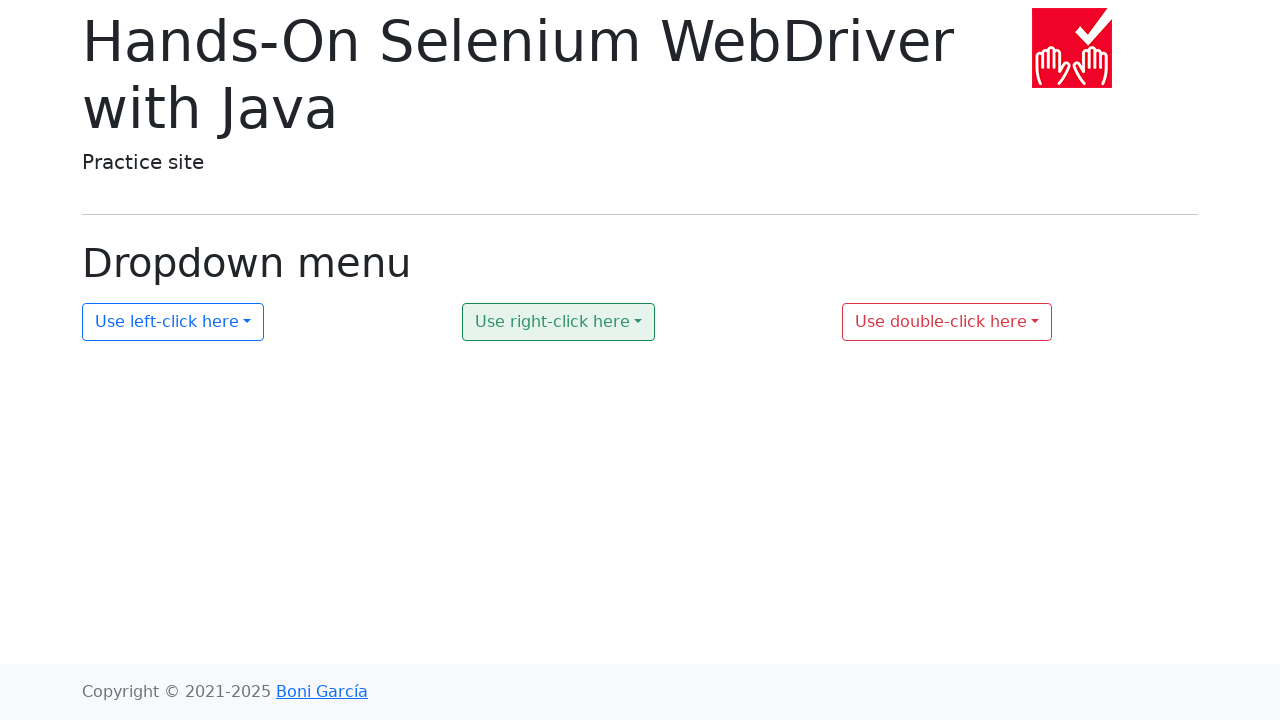

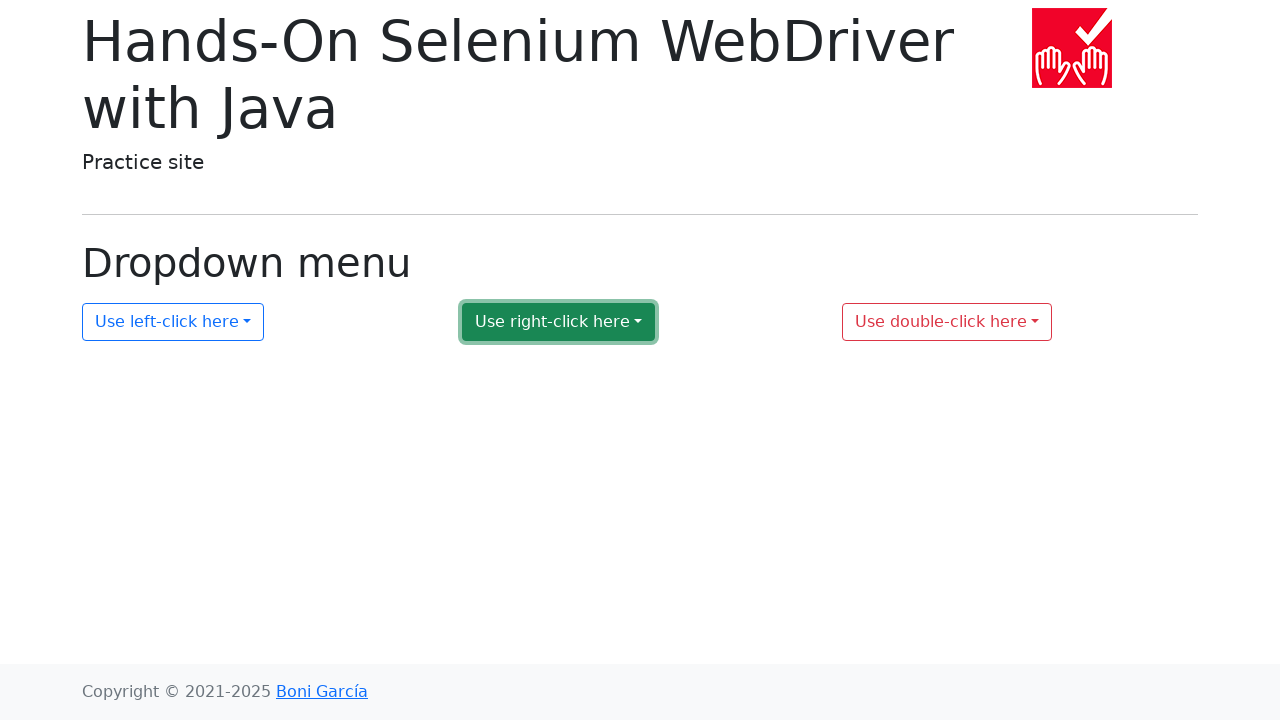